Fills out a practice form with personal details including name, email, phone, address, gender selection, day selection, and dropdown selections for colors and animals.

Starting URL: https://testautomationpractice.blogspot.com/

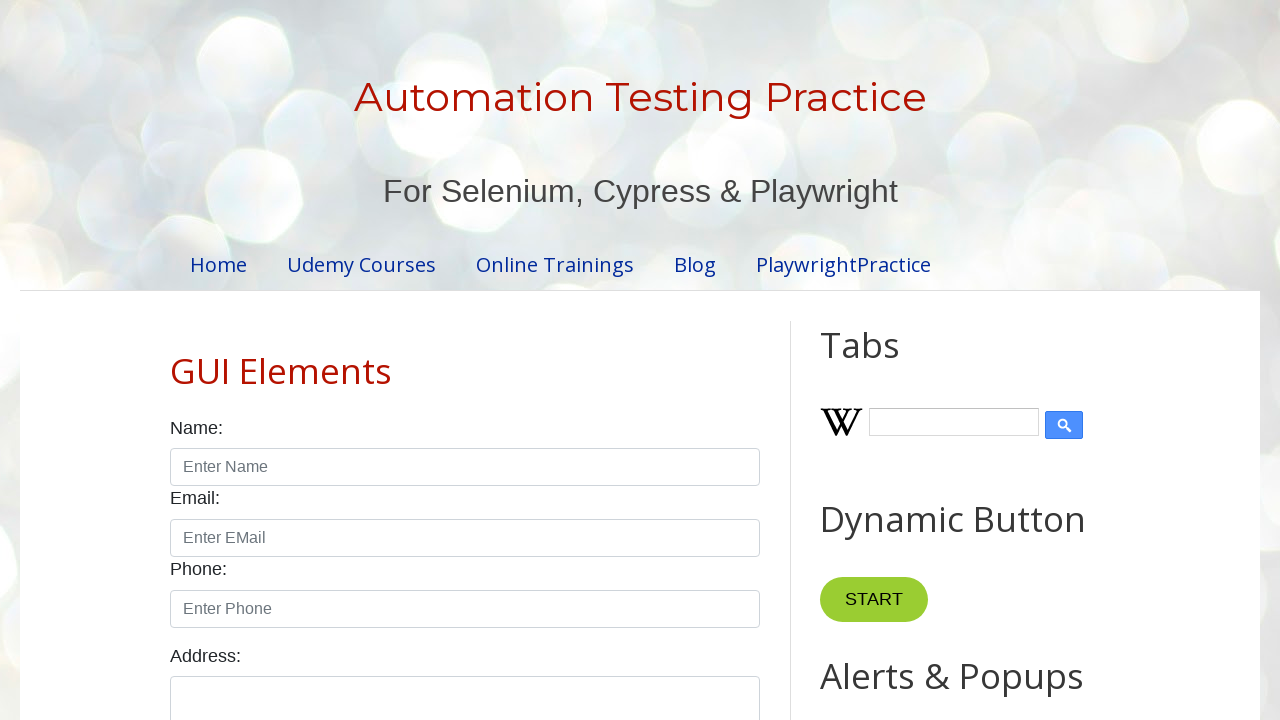

Filled name field with 'Francis' on #name
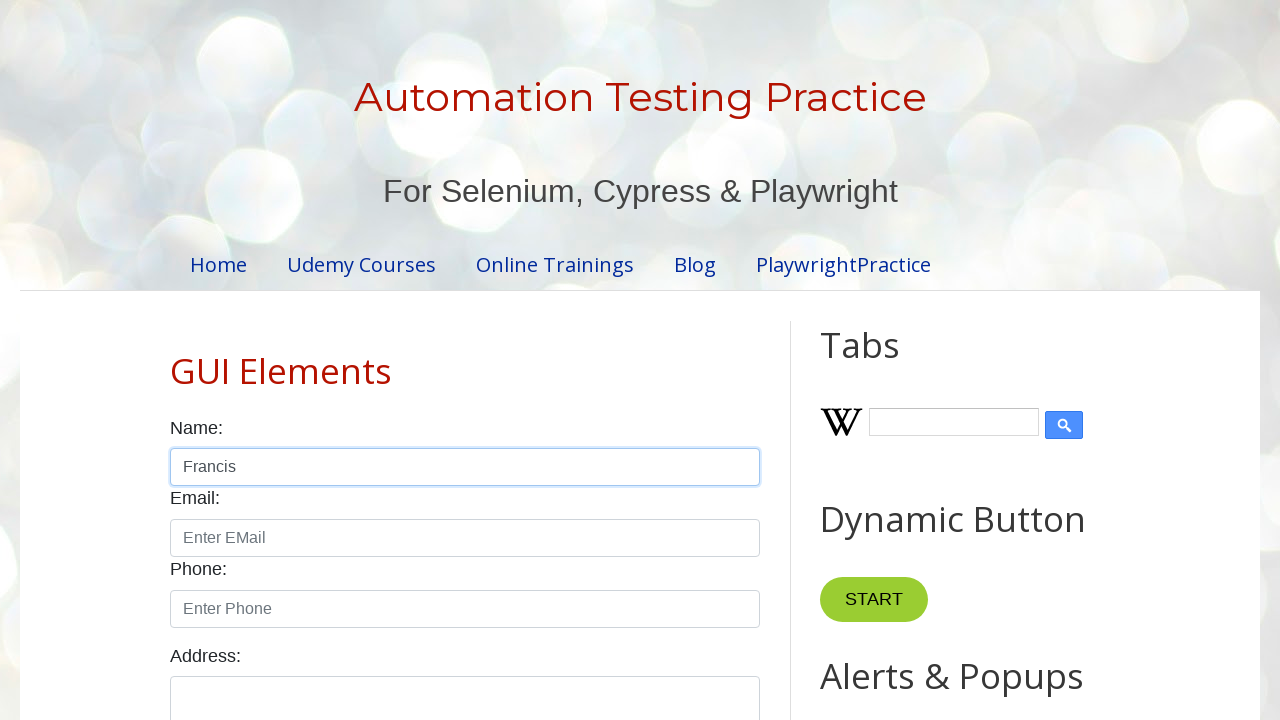

Filled email field with 'francis063@gmail.com' on #email
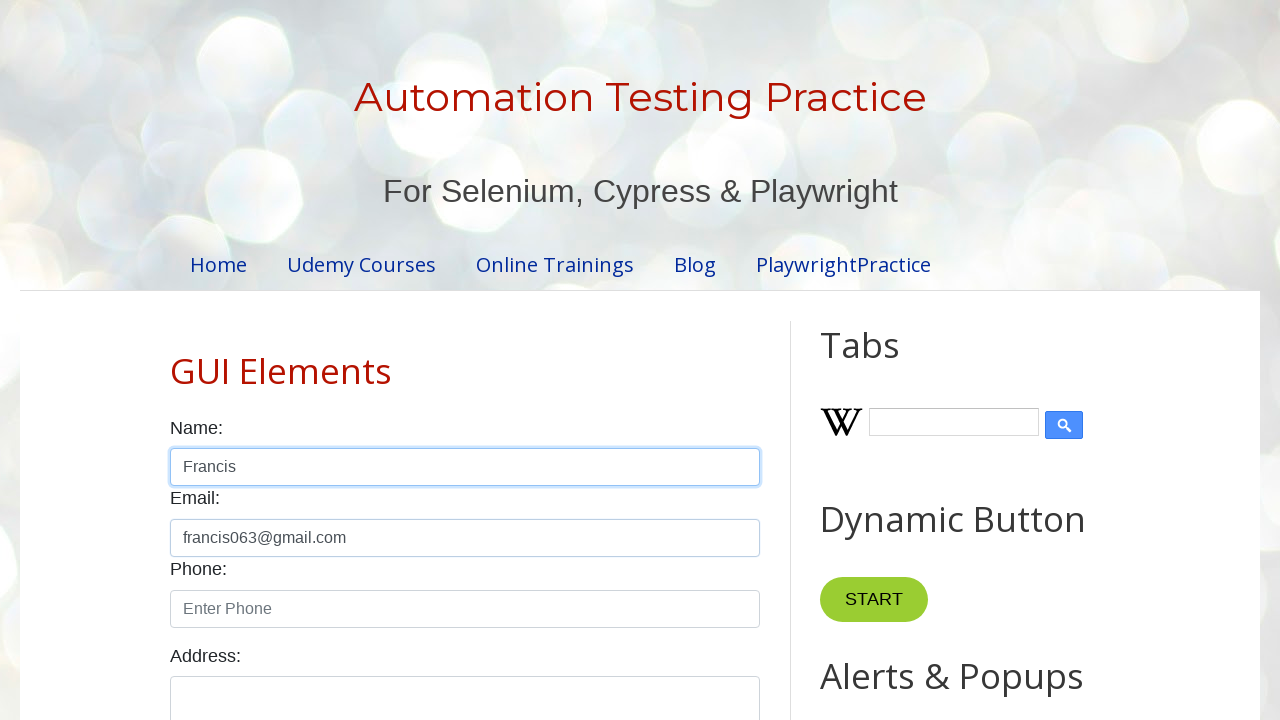

Filled phone field with '96522 (257) 563-7401' on #phone
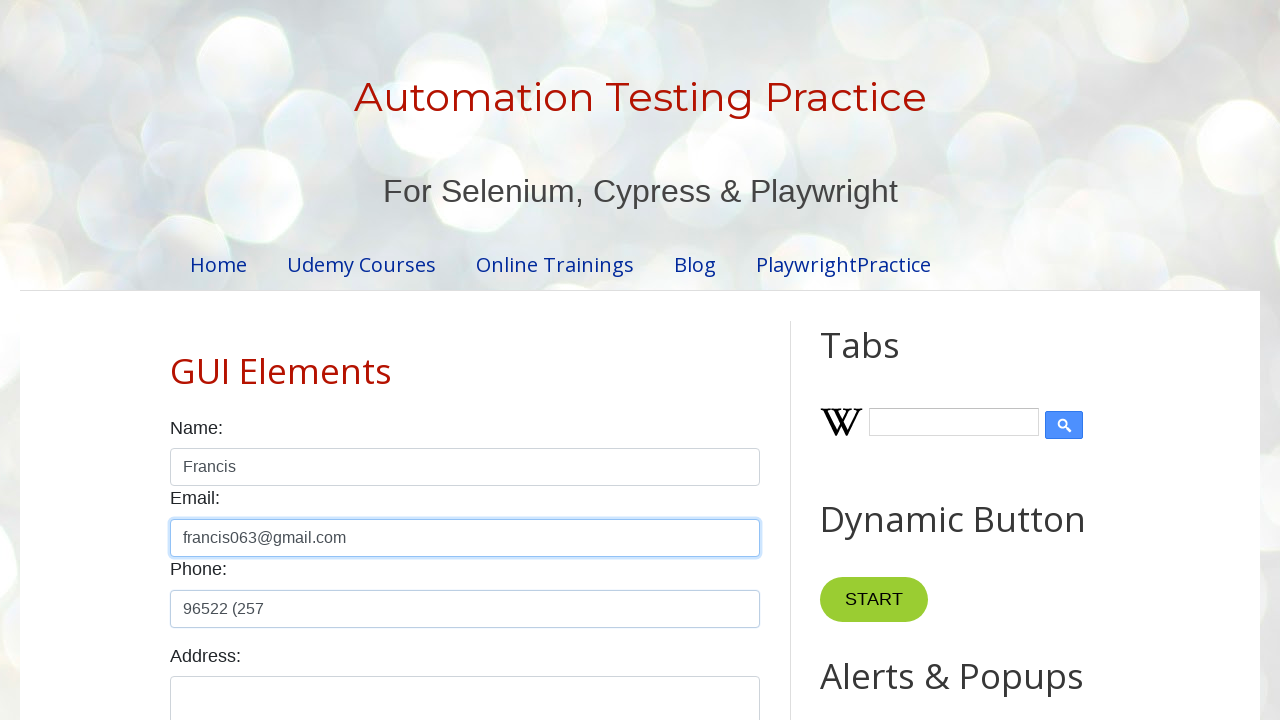

Filled address field with full address on #textarea
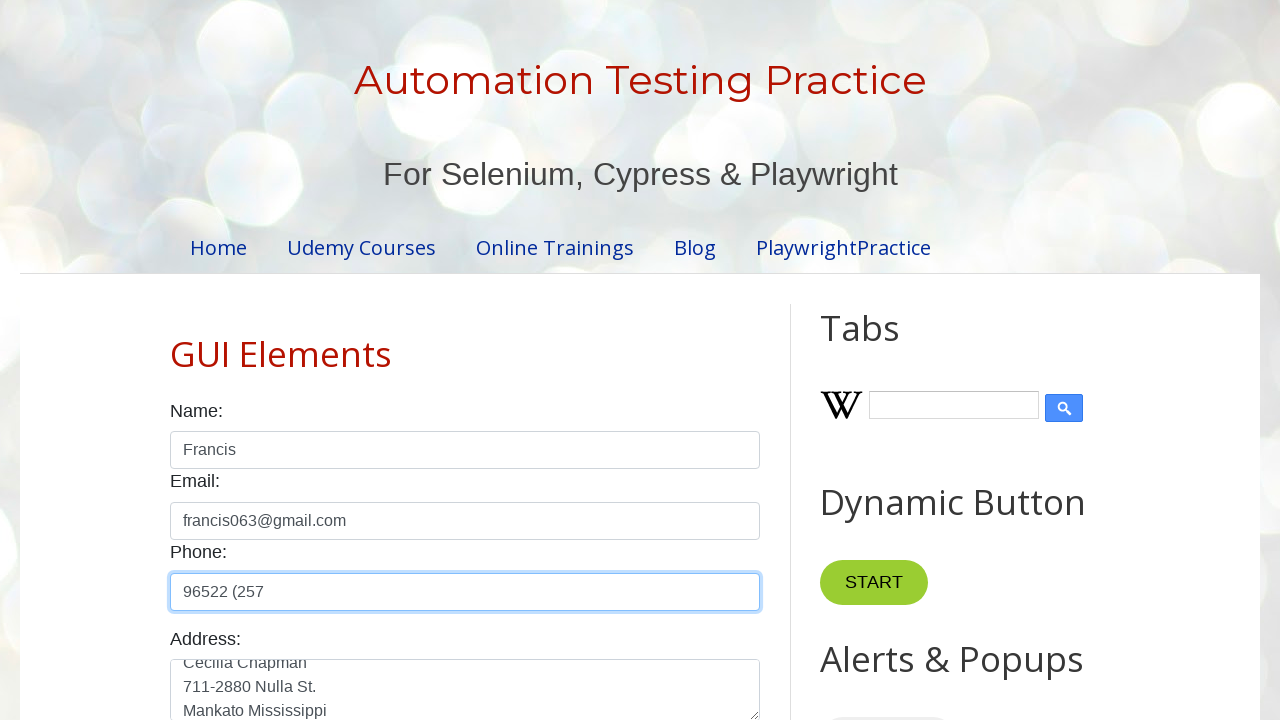

Selected male gender radio button at (176, 360) on #male
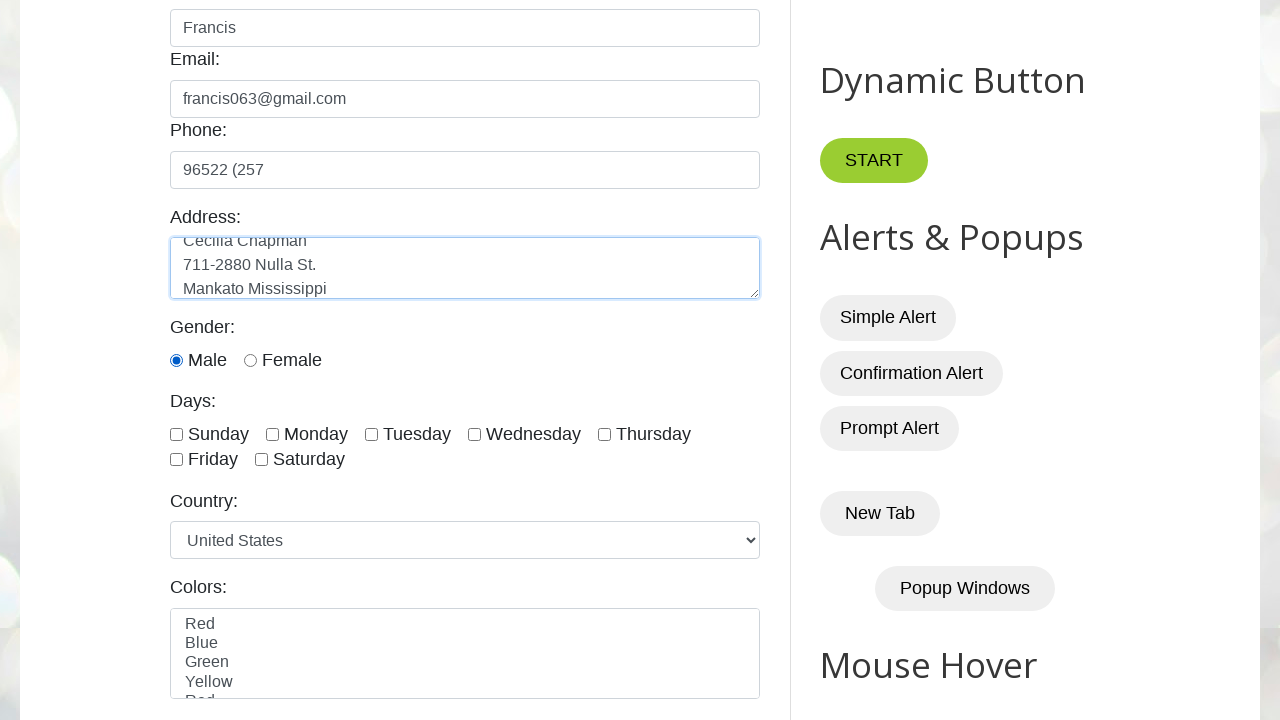

Selected Tuesday checkbox at (372, 434) on #tuesday
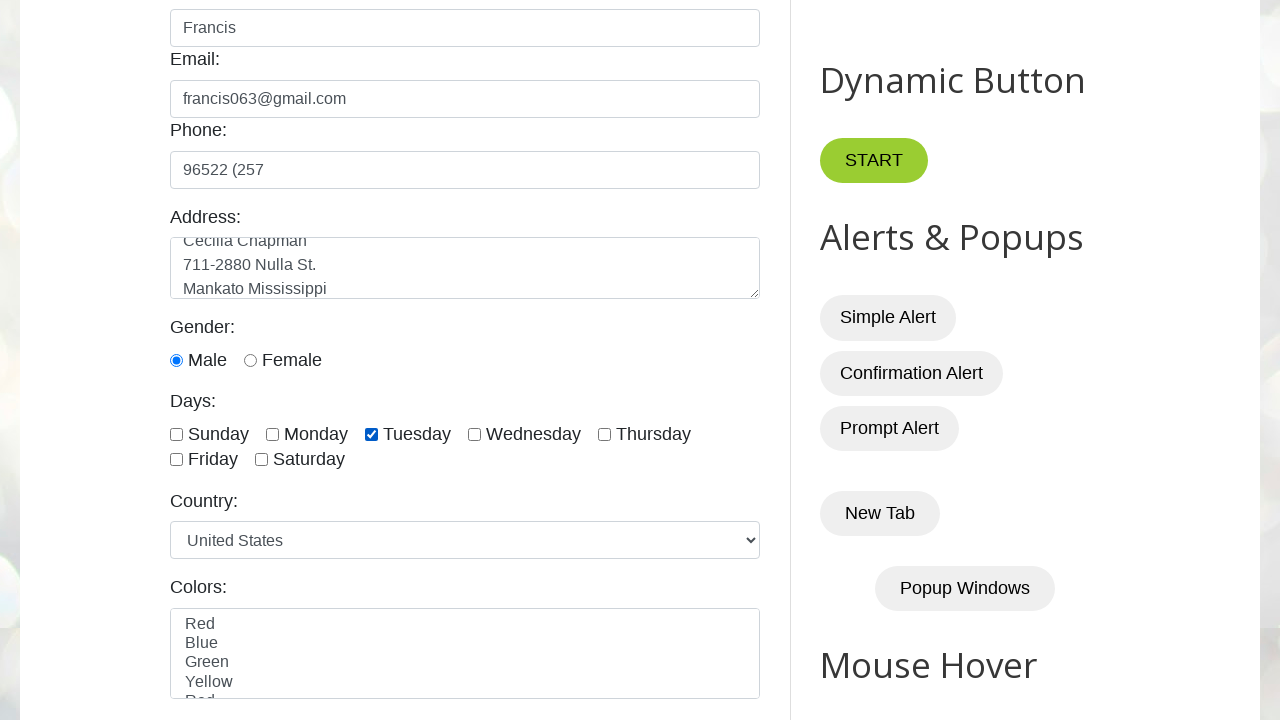

Selected 7th color option from colors dropdown on #colors
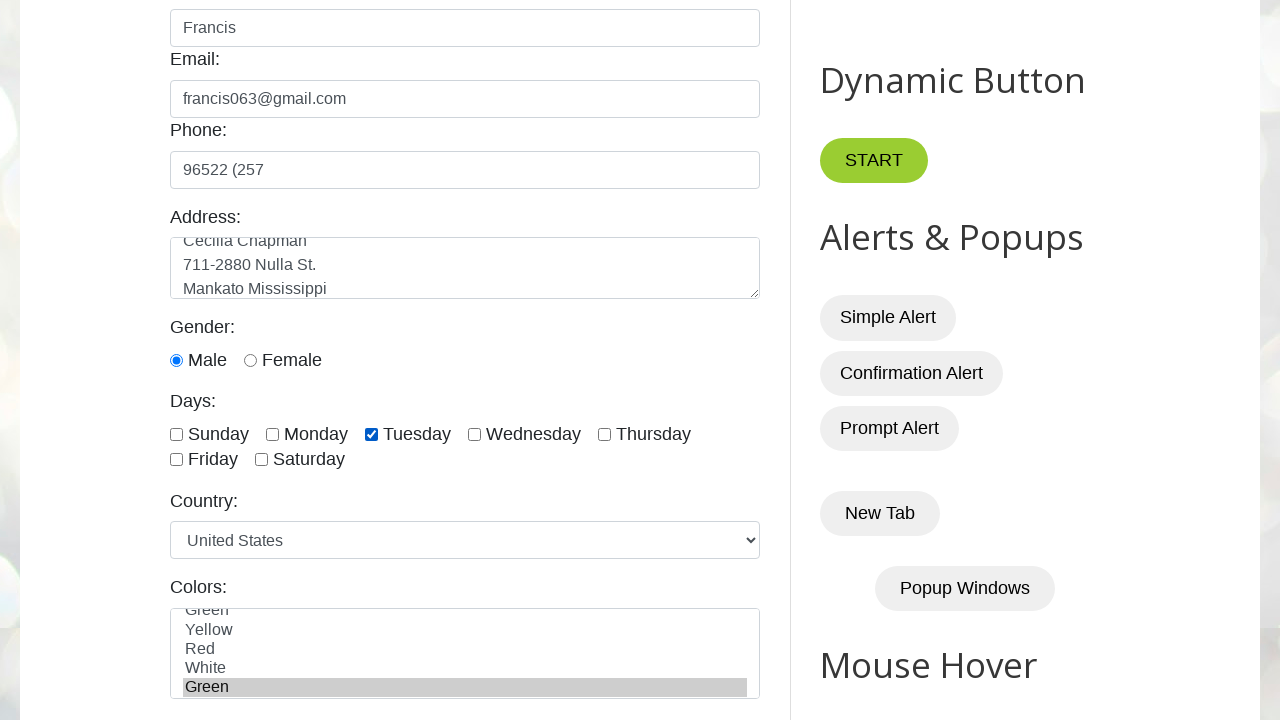

Selected 6th animal option from animals dropdown on #animals
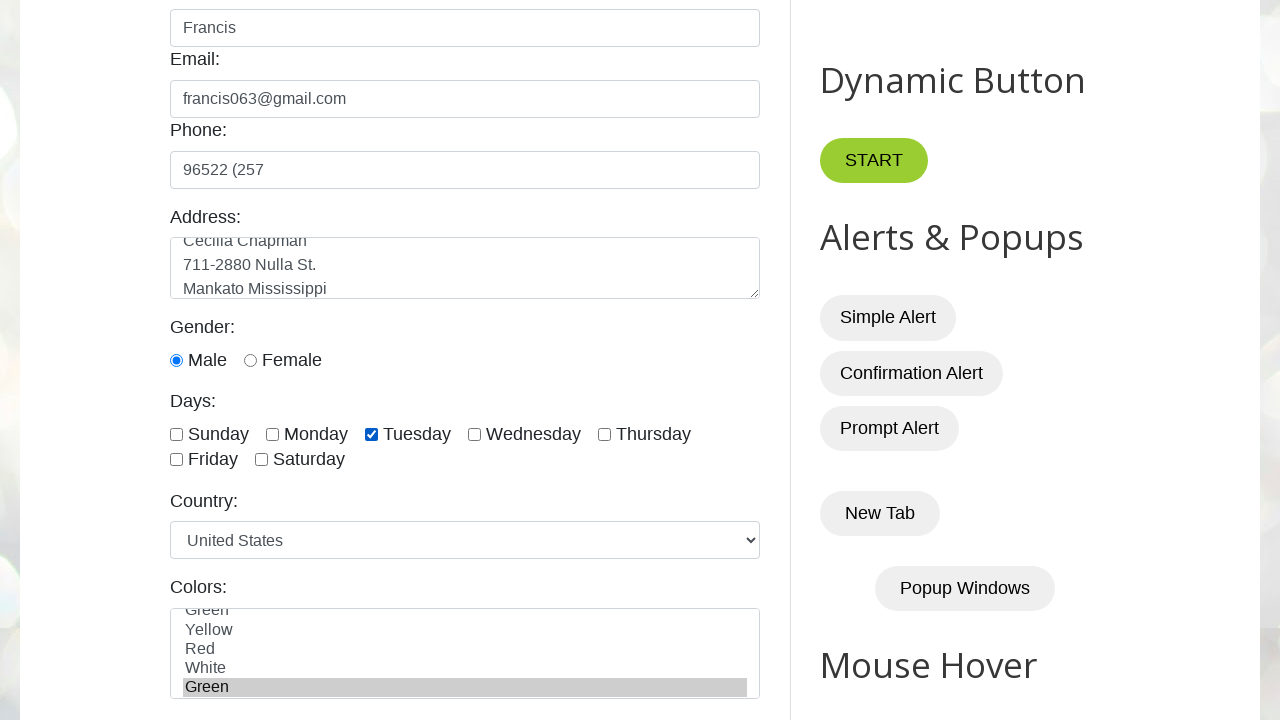

Waited 1000ms for form to be stable
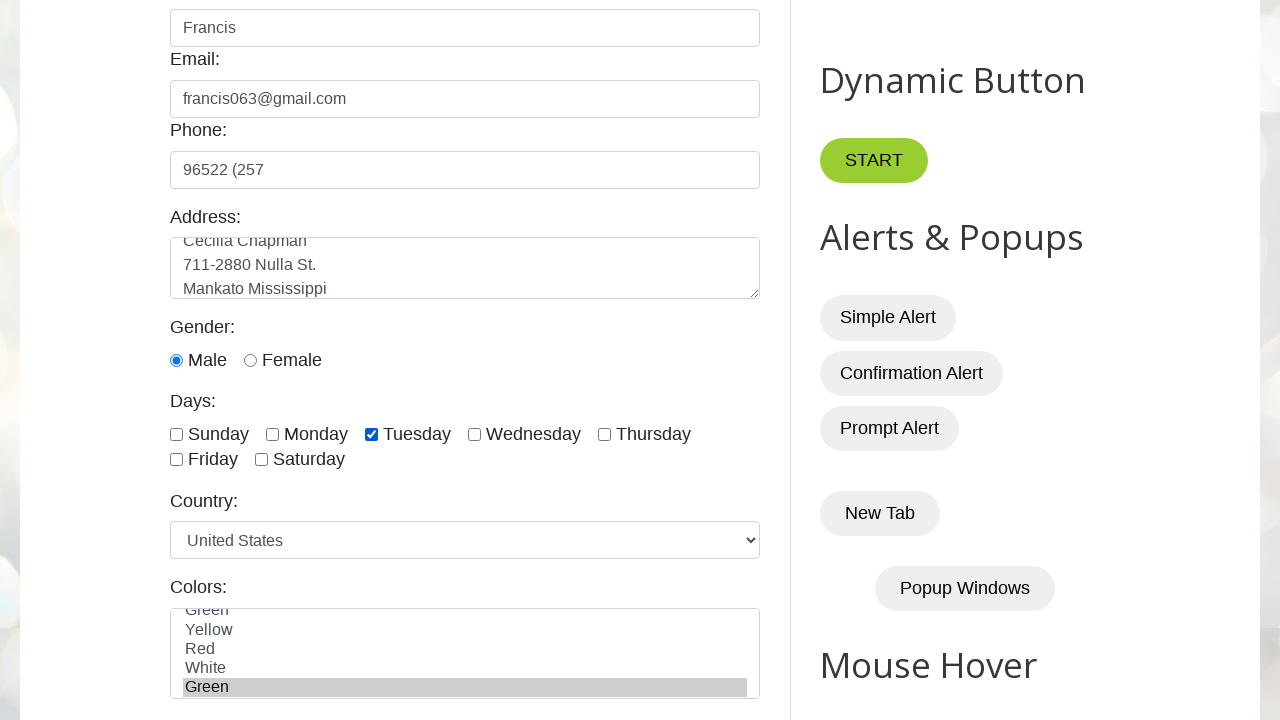

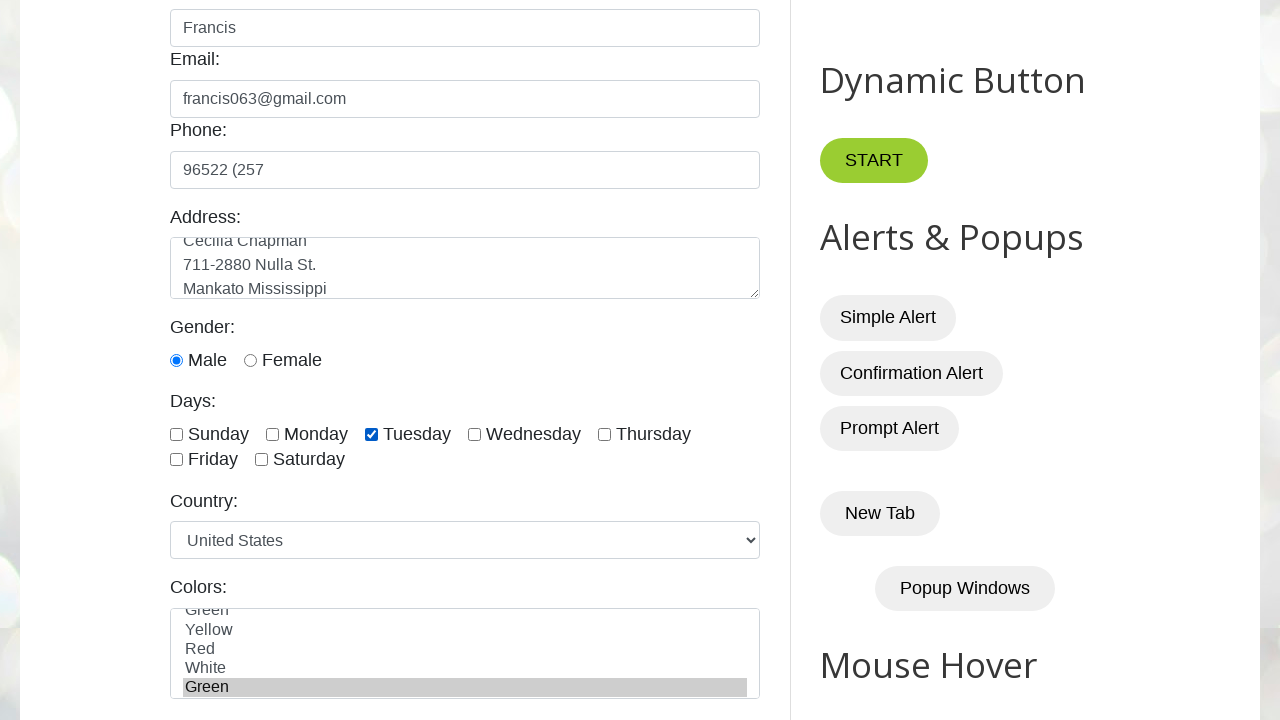